Tests auto-suggestion dropdown functionality by typing in a search field and selecting a matching country from the suggestions list

Starting URL: https://rahulshettyacademy.com/dropdownsPractise/

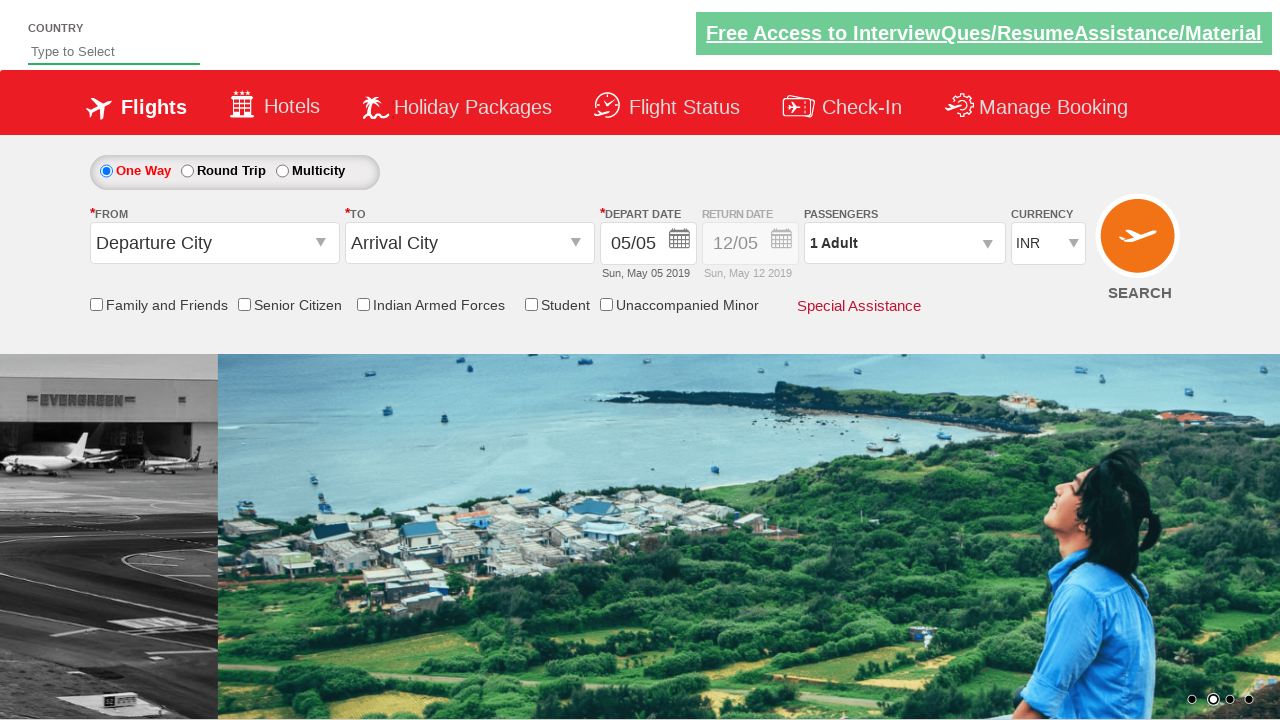

Typed 'ind' in the auto-suggest input field on input#autosuggest
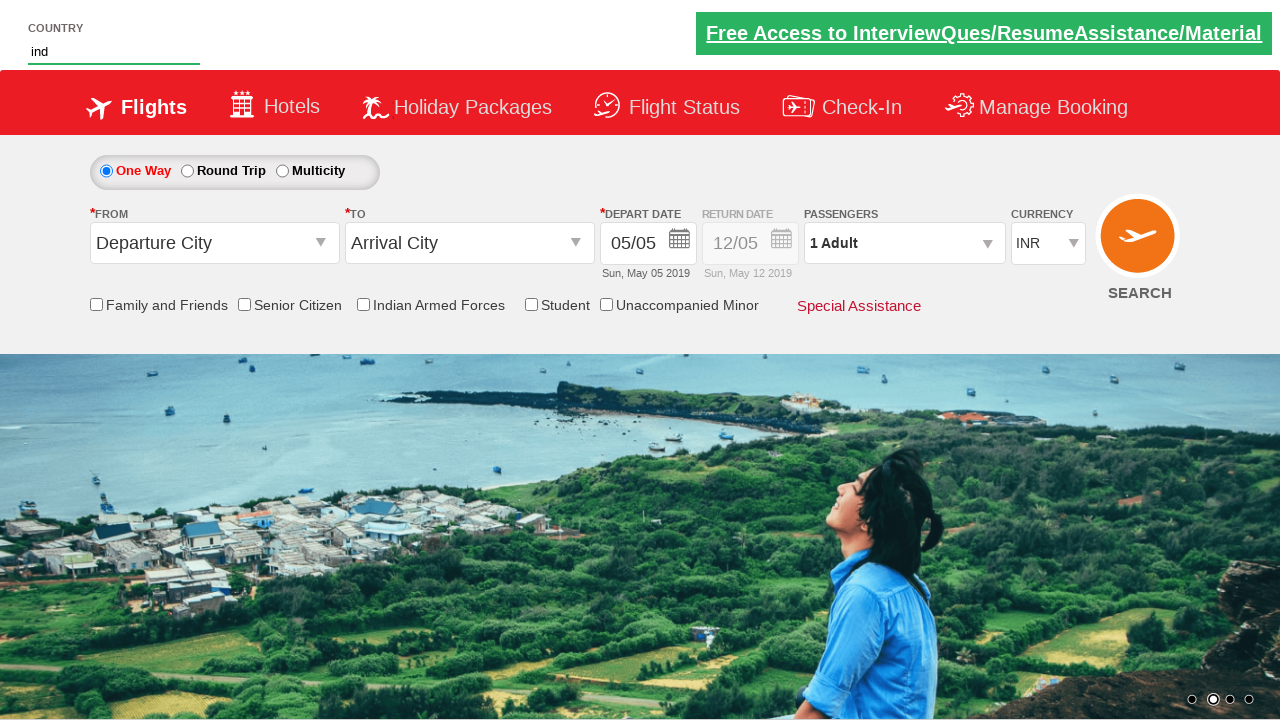

Auto-suggestion dropdown list appeared
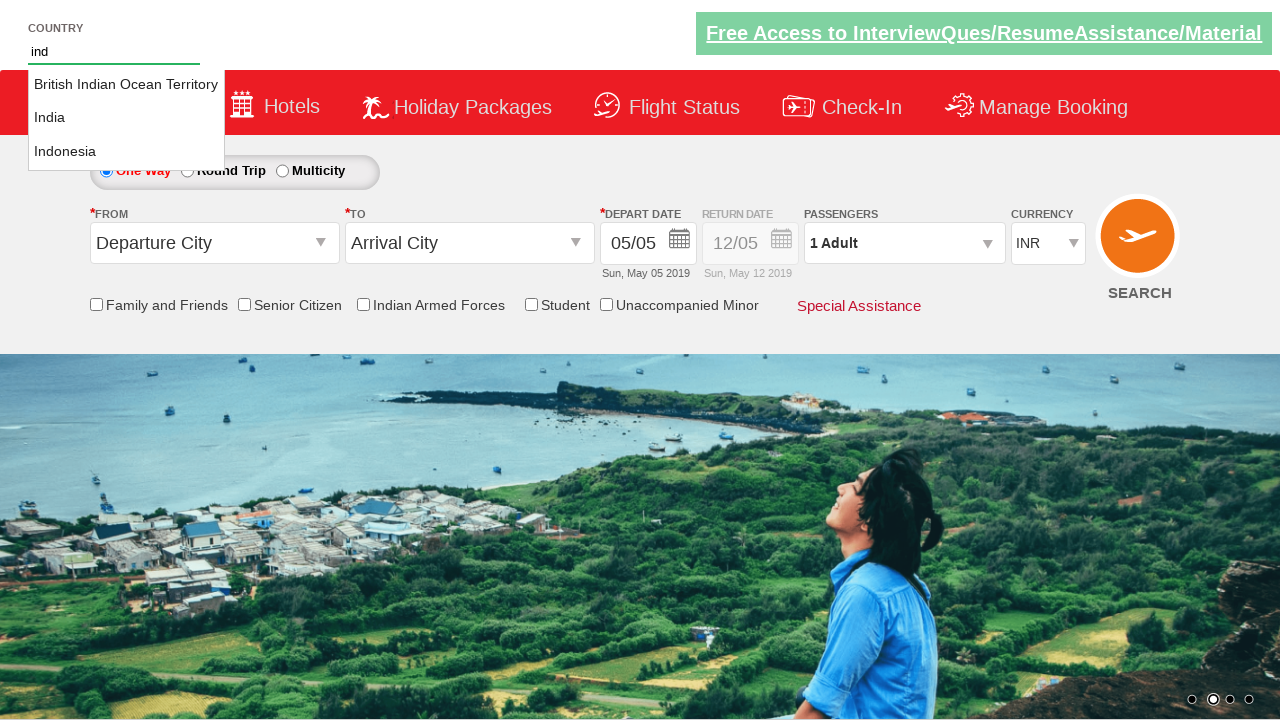

Selected 'India' from the auto-suggestion dropdown at (126, 118) on li.ui-menu-item a >> nth=1
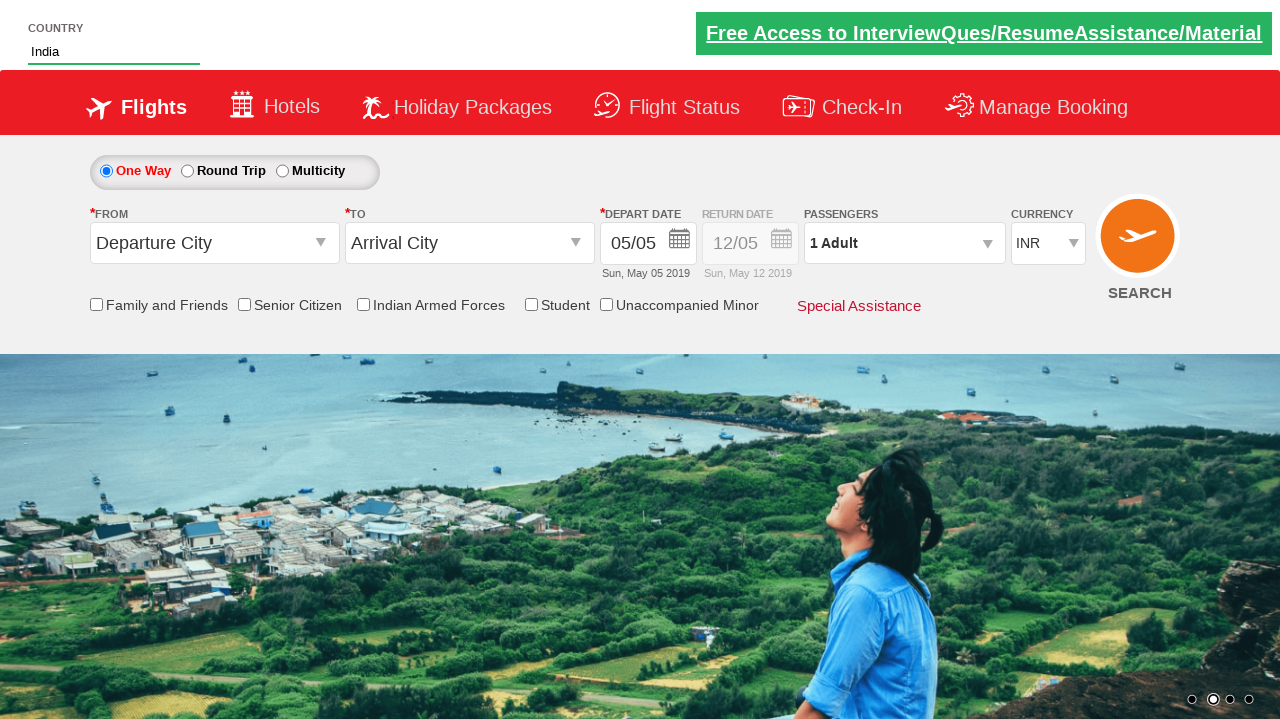

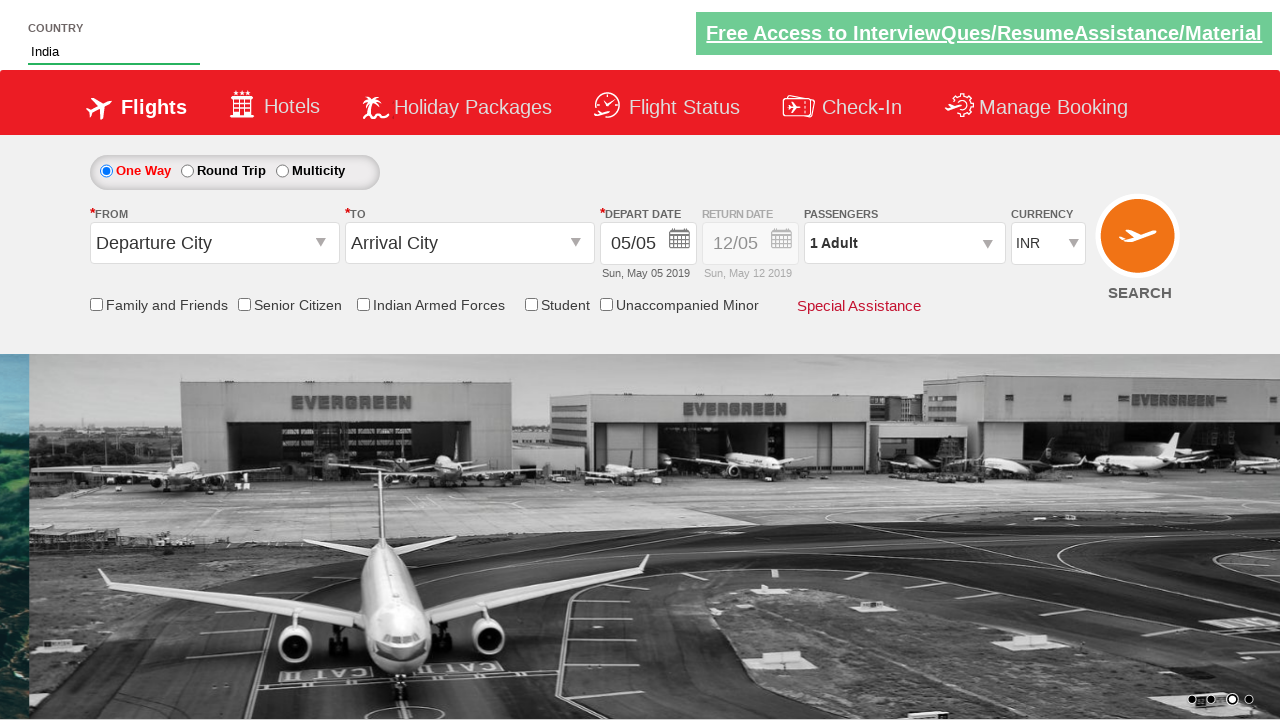